Tests e-commerce functionality by searching for products, adding a specific item (Cashews) to cart, and proceeding through checkout to place an order

Starting URL: https://rahulshettyacademy.com/seleniumPractise/#/

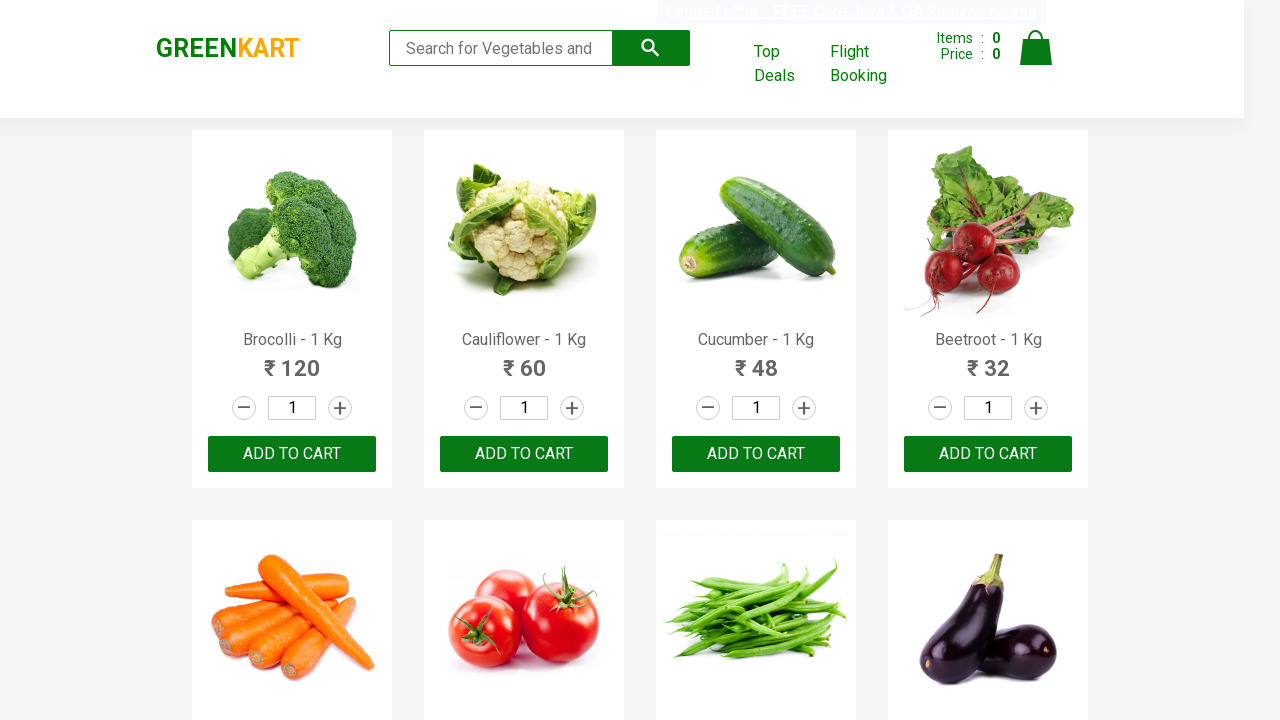

Filled search box with 'ca' on .search-keyword
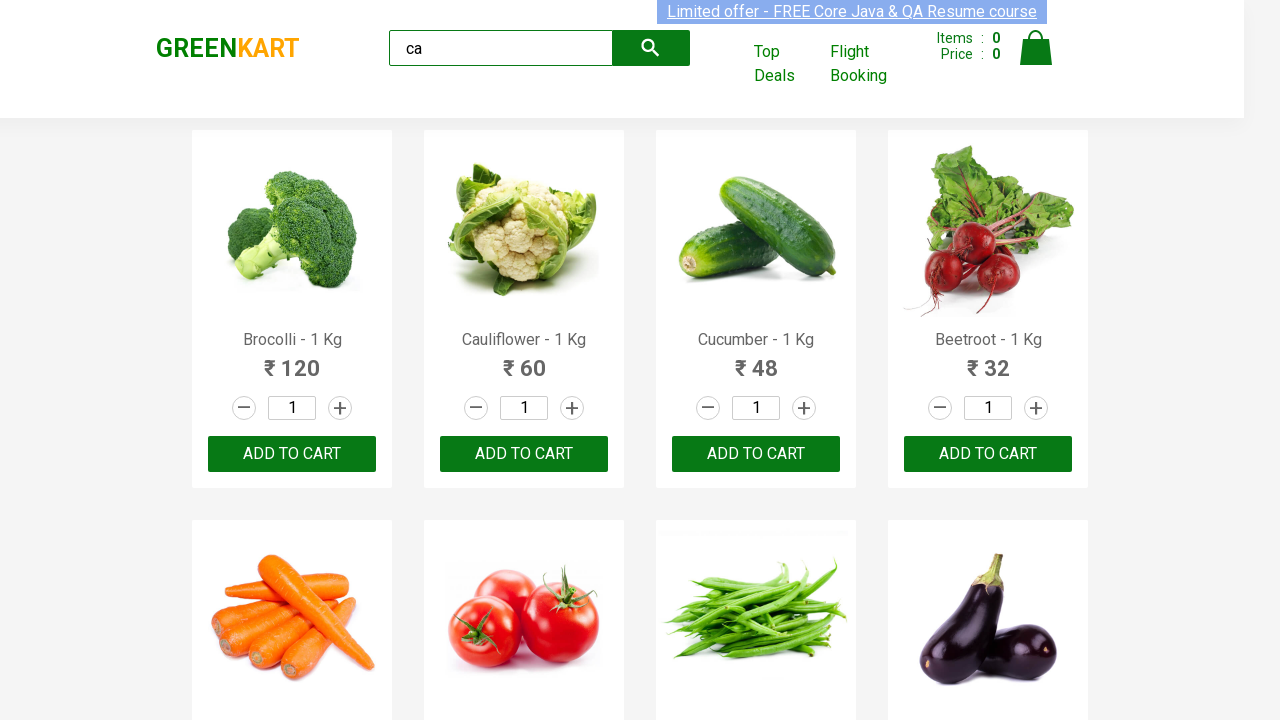

Waited 2 seconds for search results to load
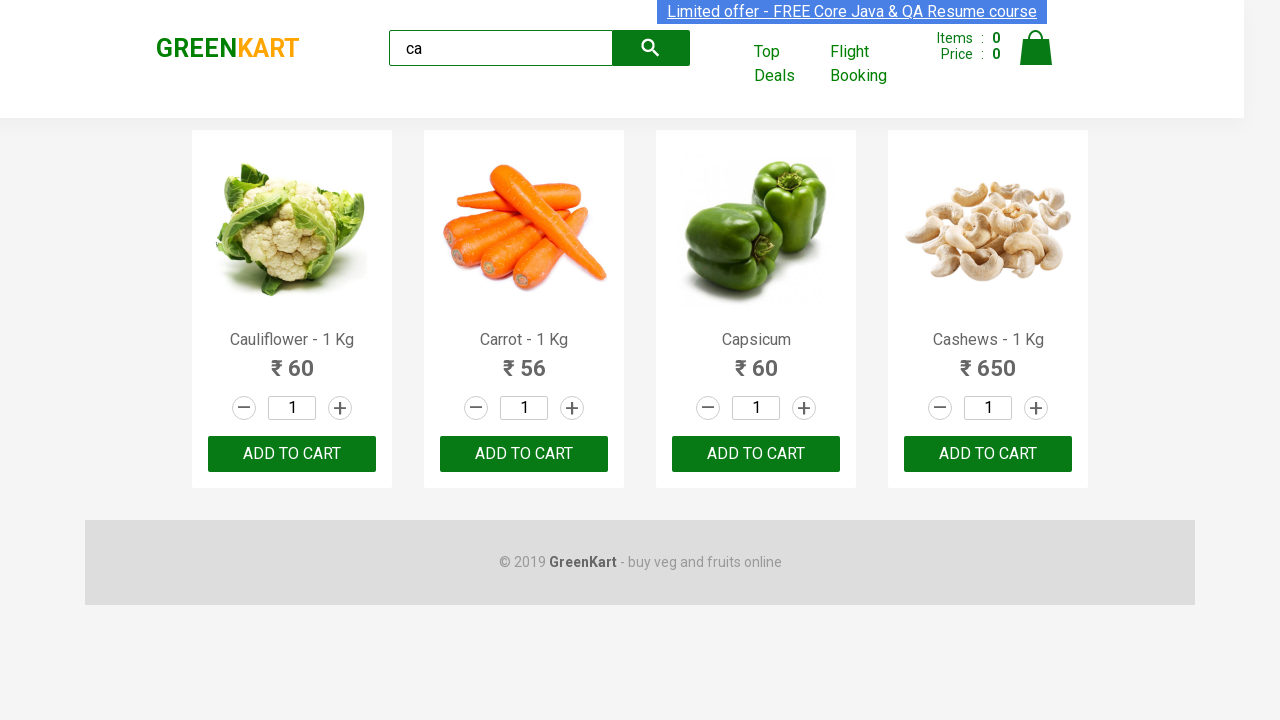

Located all products on the page
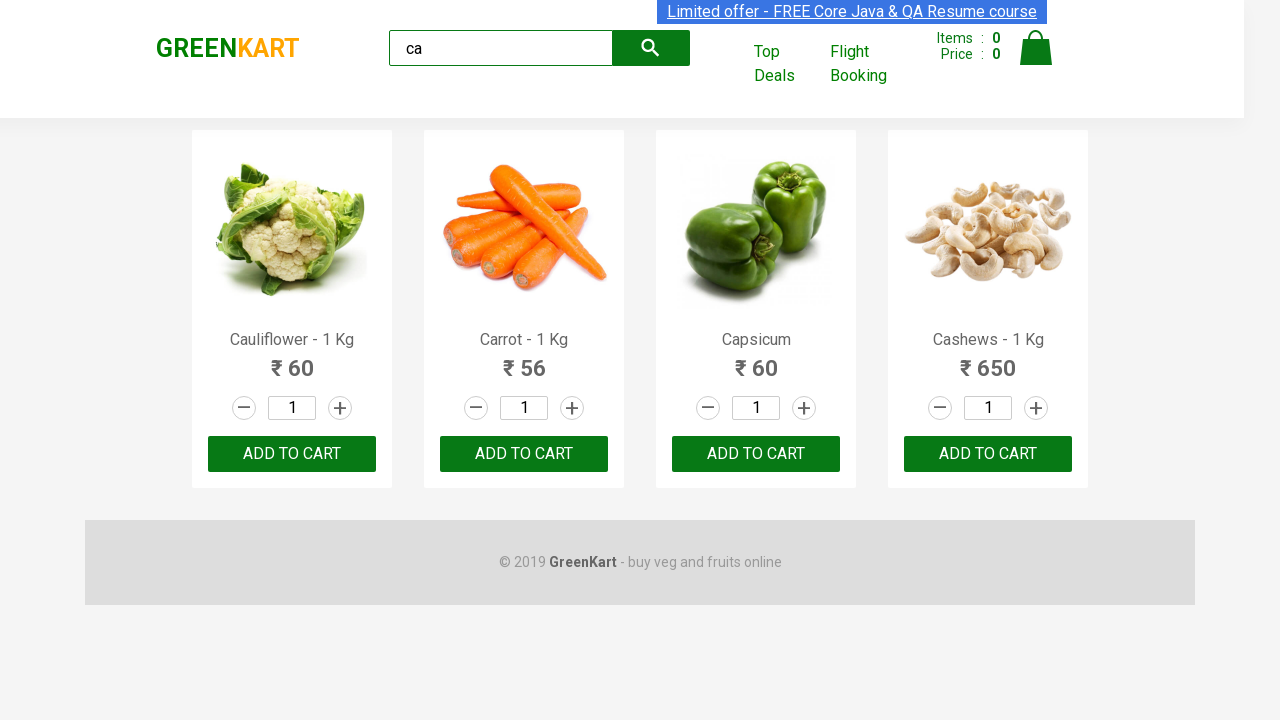

Found Cashews product and clicked ADD TO CART button at (988, 454) on .products .product >> nth=3 >> button
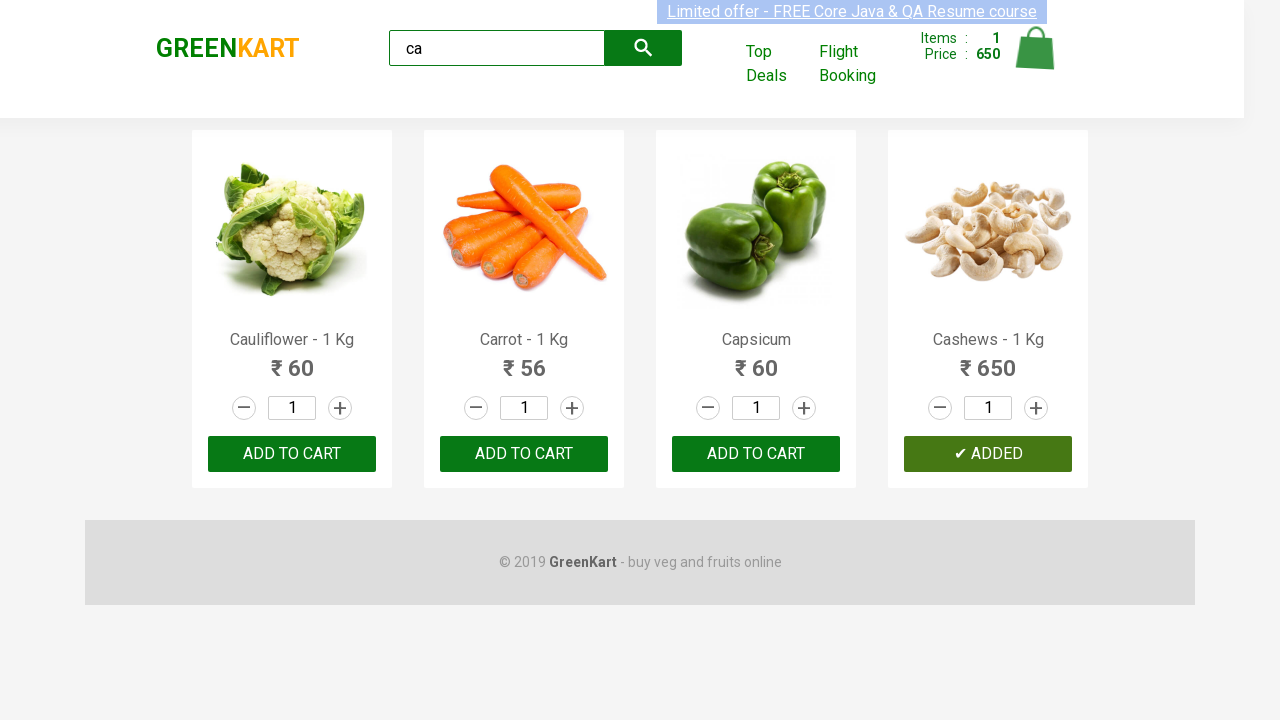

Clicked cart icon to view cart at (1036, 48) on .cart-icon > img
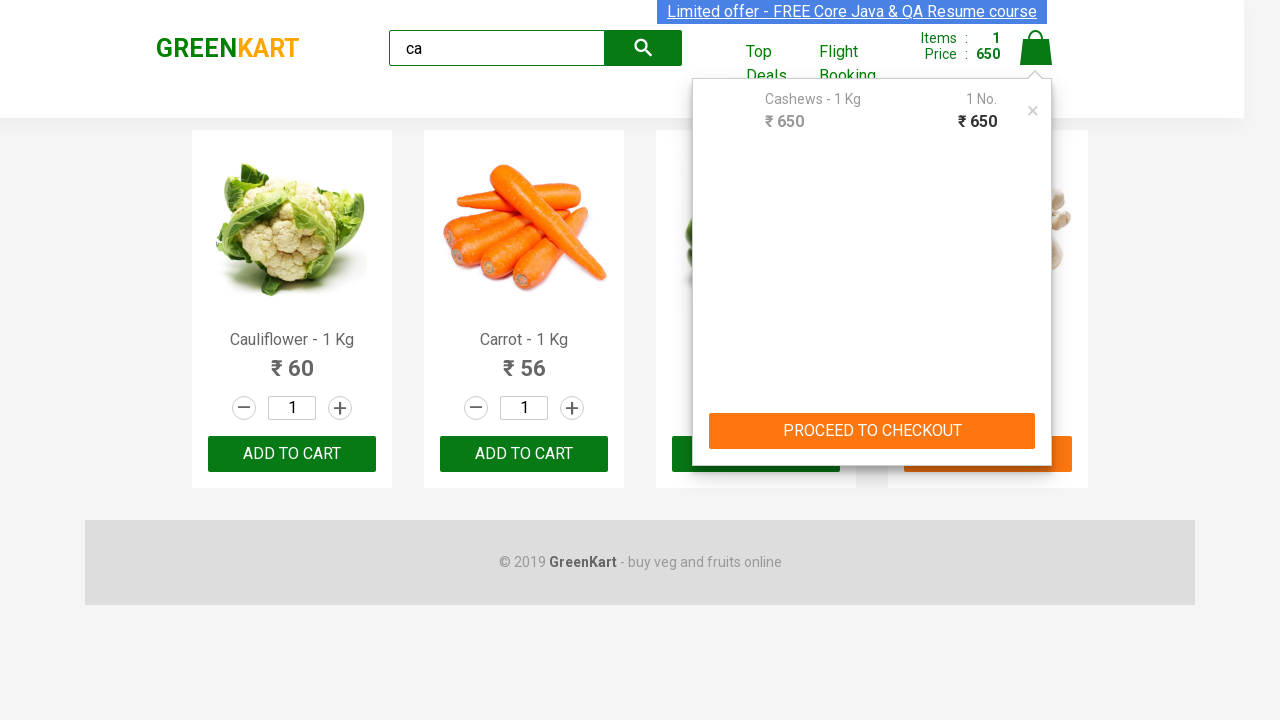

Clicked PROCEED TO CHECKOUT button at (872, 431) on text=PROCEED TO CHECKOUT
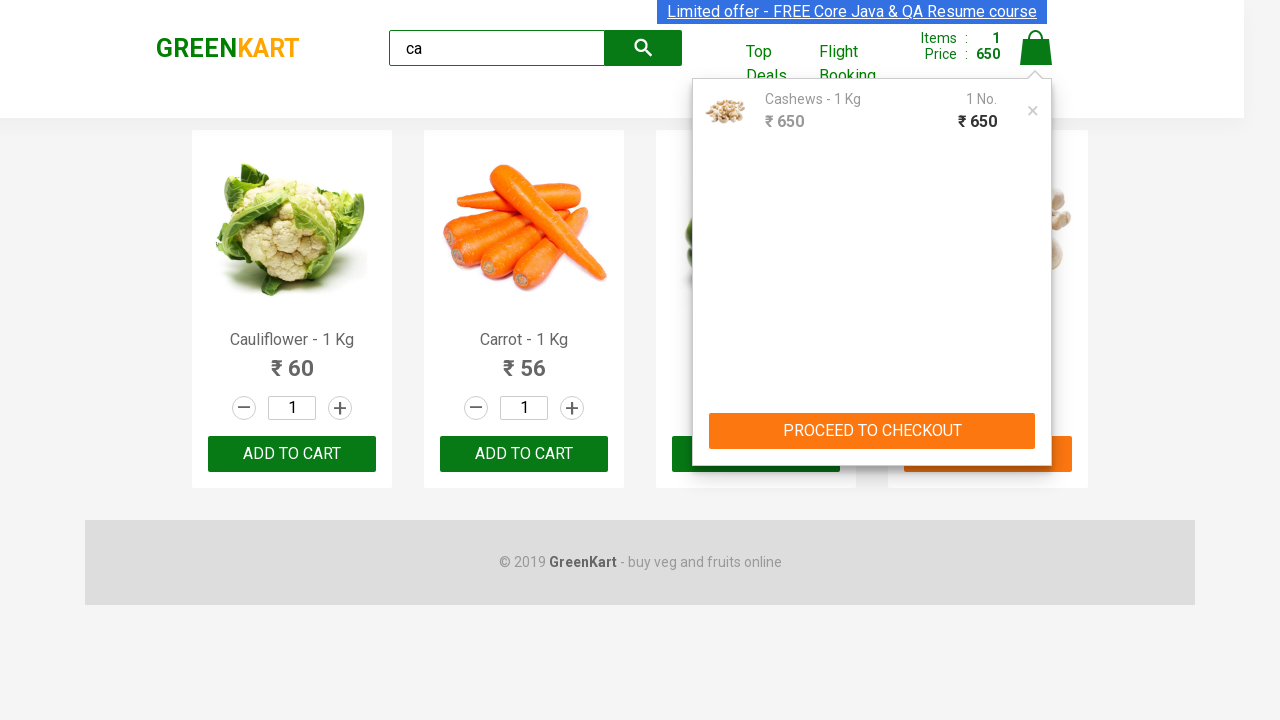

Clicked Place Order button to complete purchase at (1036, 420) on text=Place Order
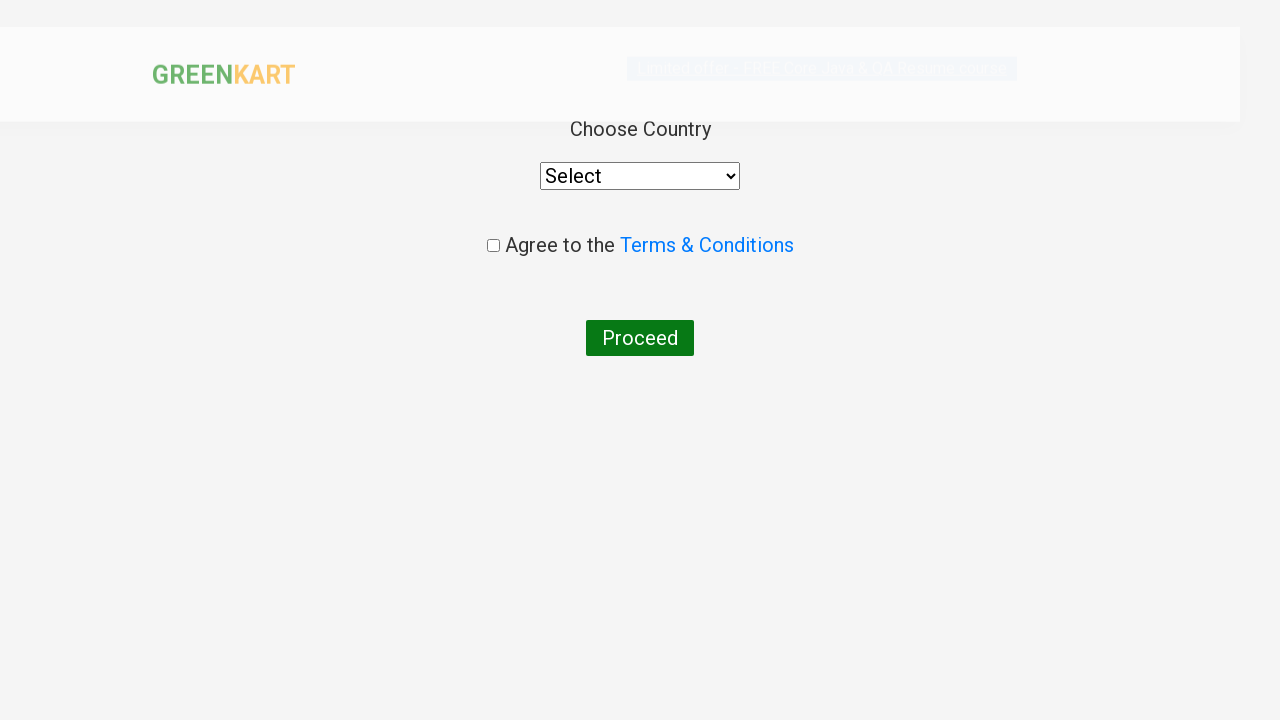

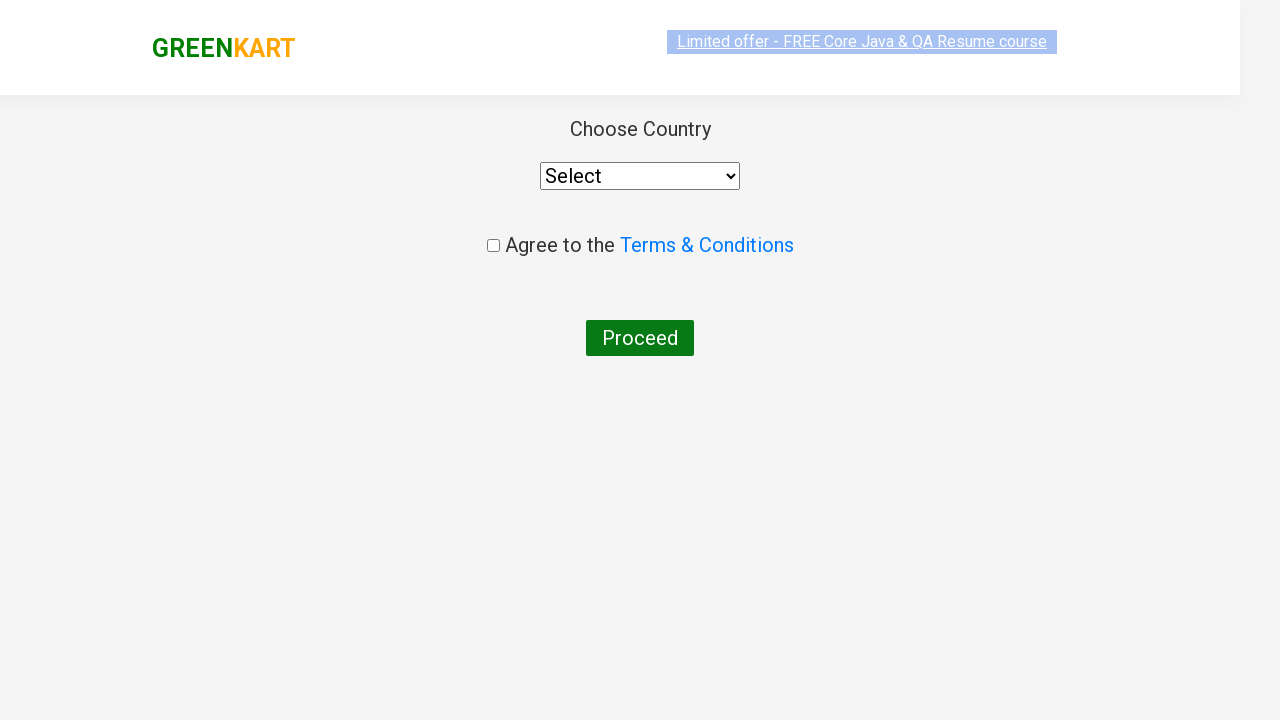